Tests window handling by clicking a link that opens a new browser window/tab, demonstrating how to work with multiple windows in browser automation.

Starting URL: https://opensource-demo.orangehrmlive.com/

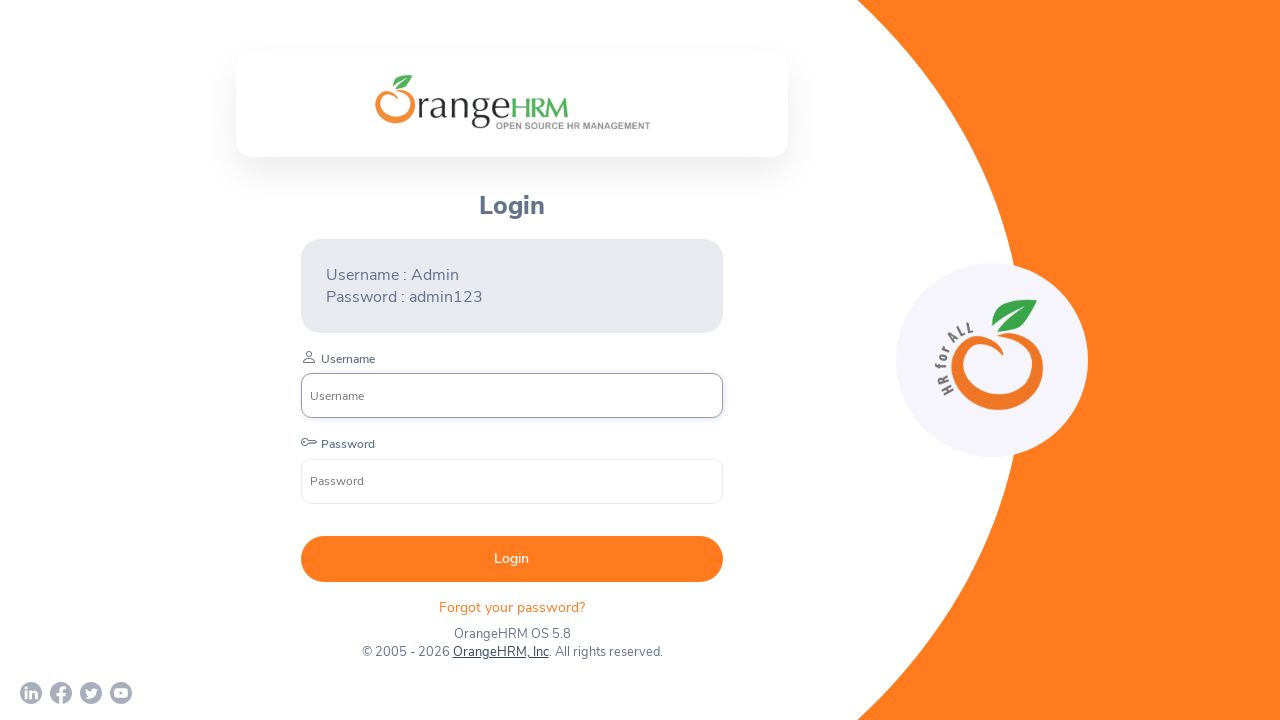

Set viewport to 1920x1080
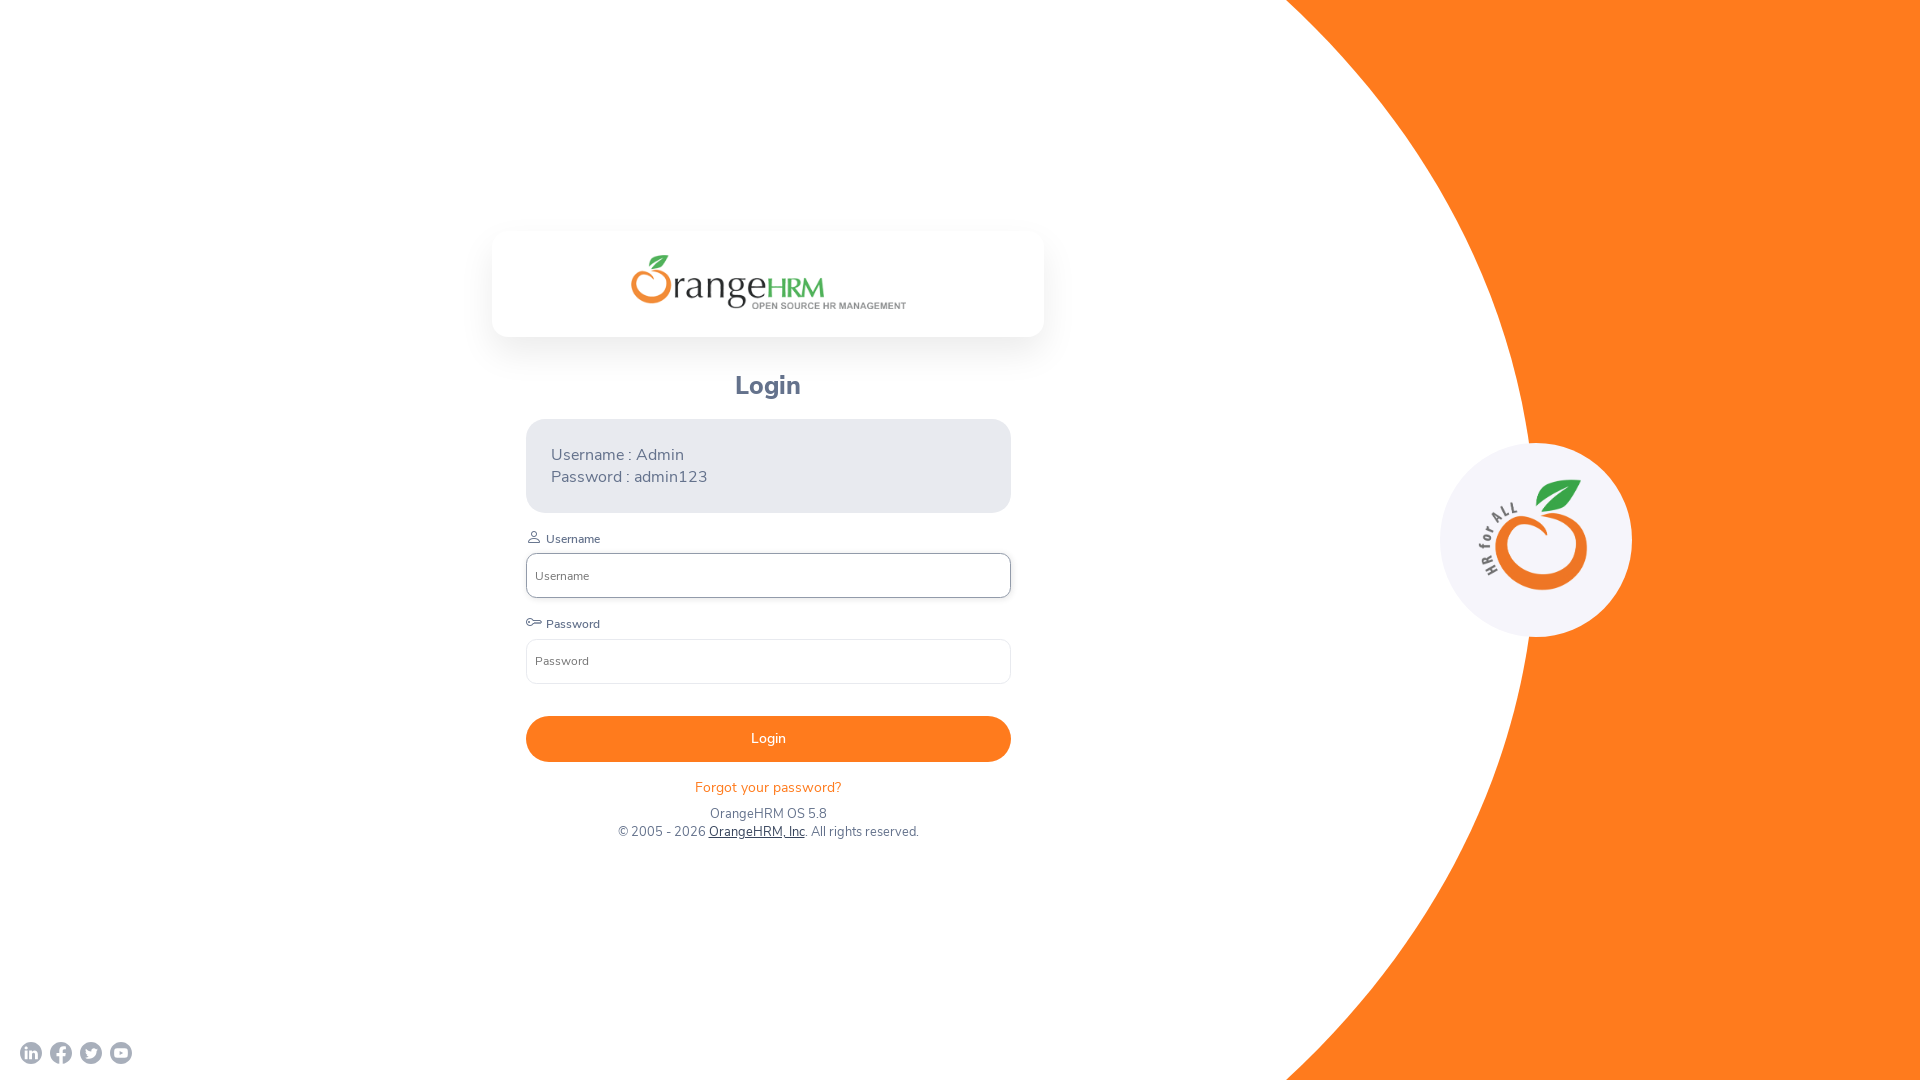

Waited for page to reach networkidle state
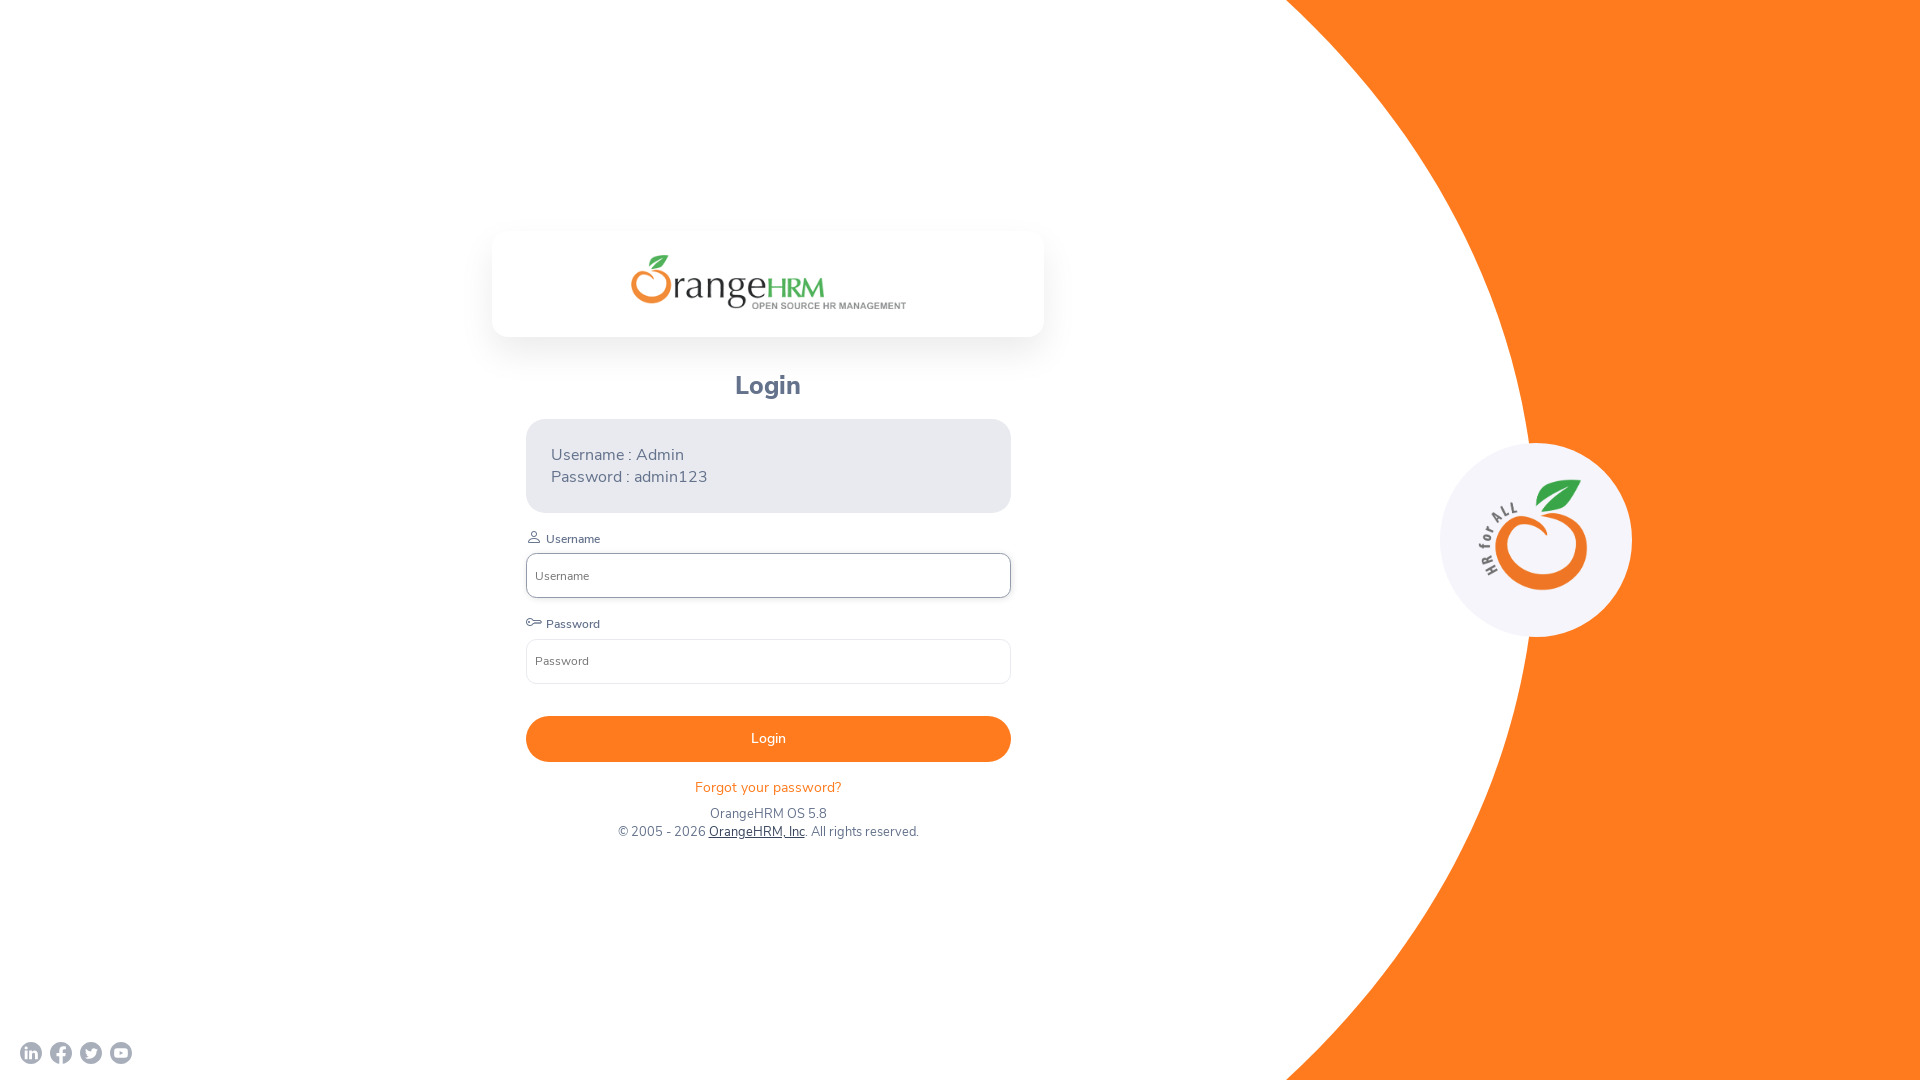

Clicked on OrangeHRM, Inc link to open new window at (756, 832) on xpath=//a[contains(text(),'OrangeHRM, Inc')]
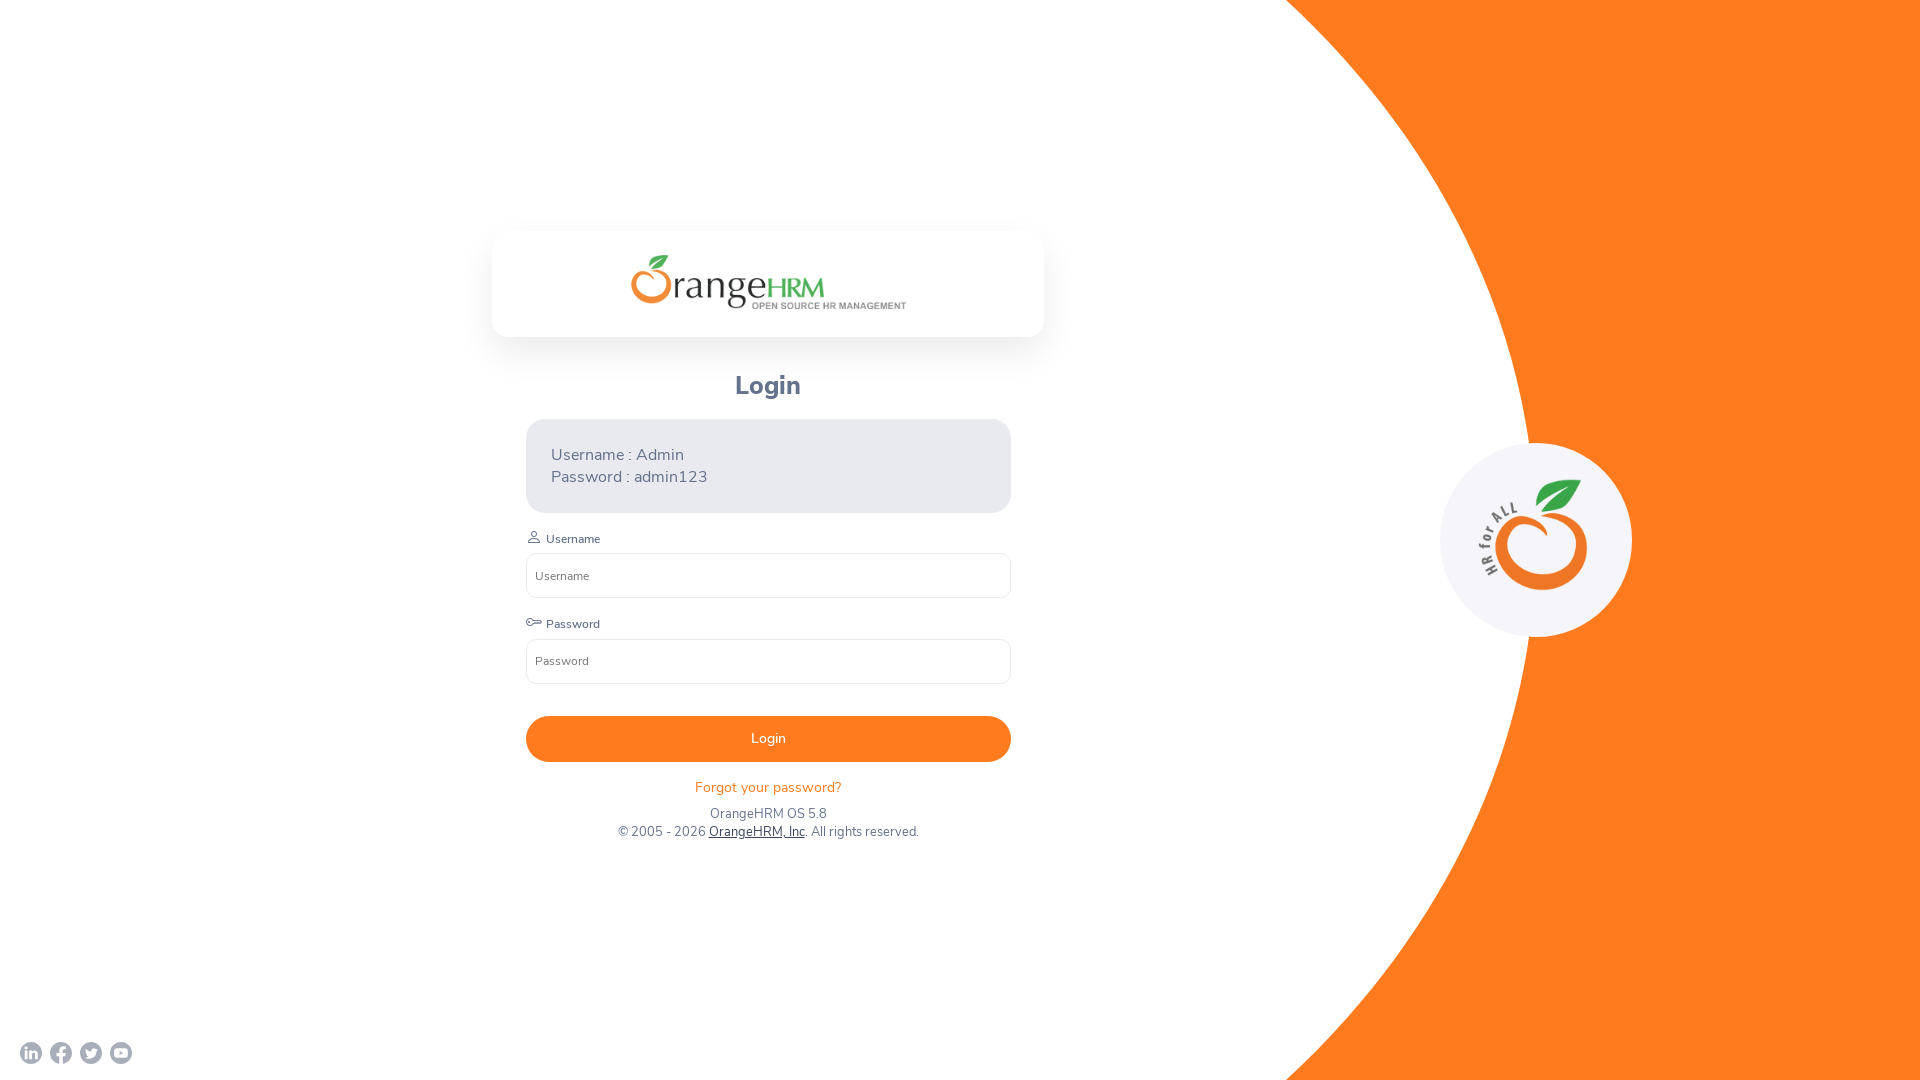

Captured new page/window that was opened
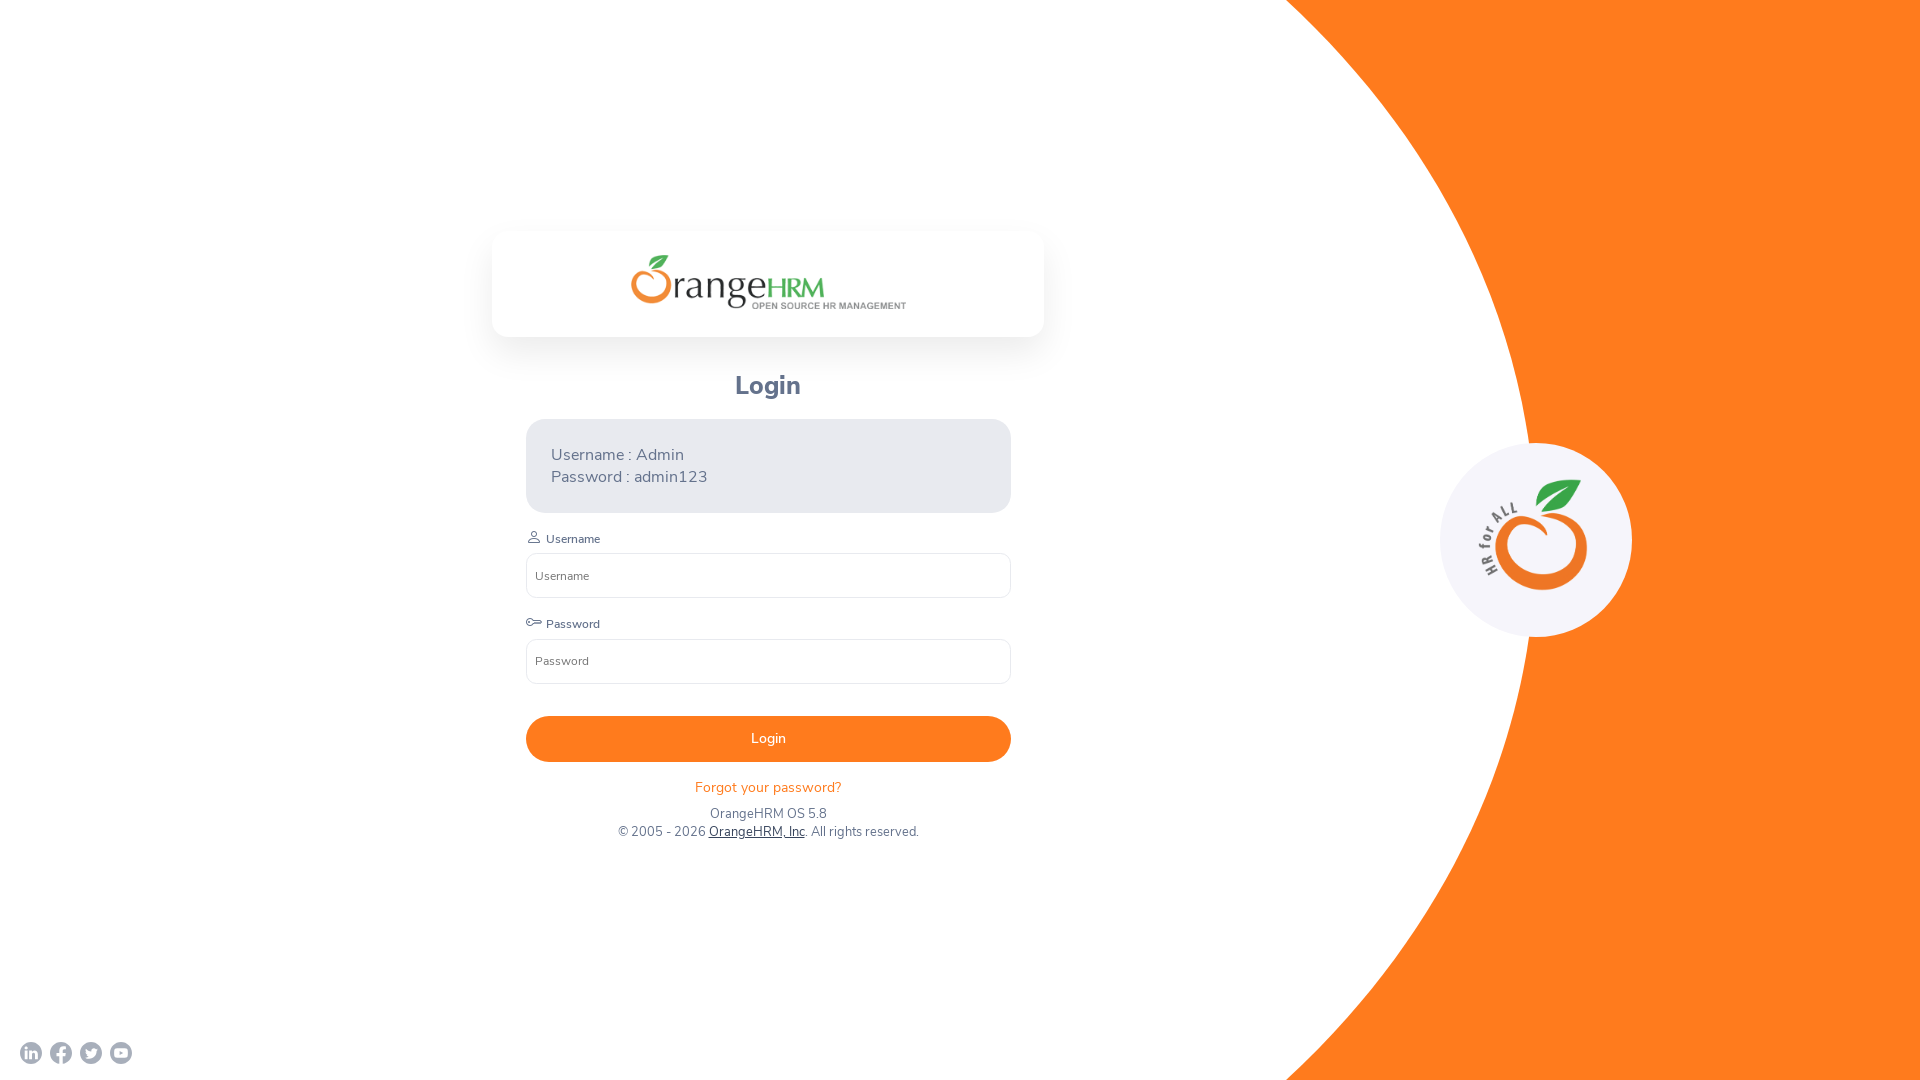

Waited for new page to reach load state
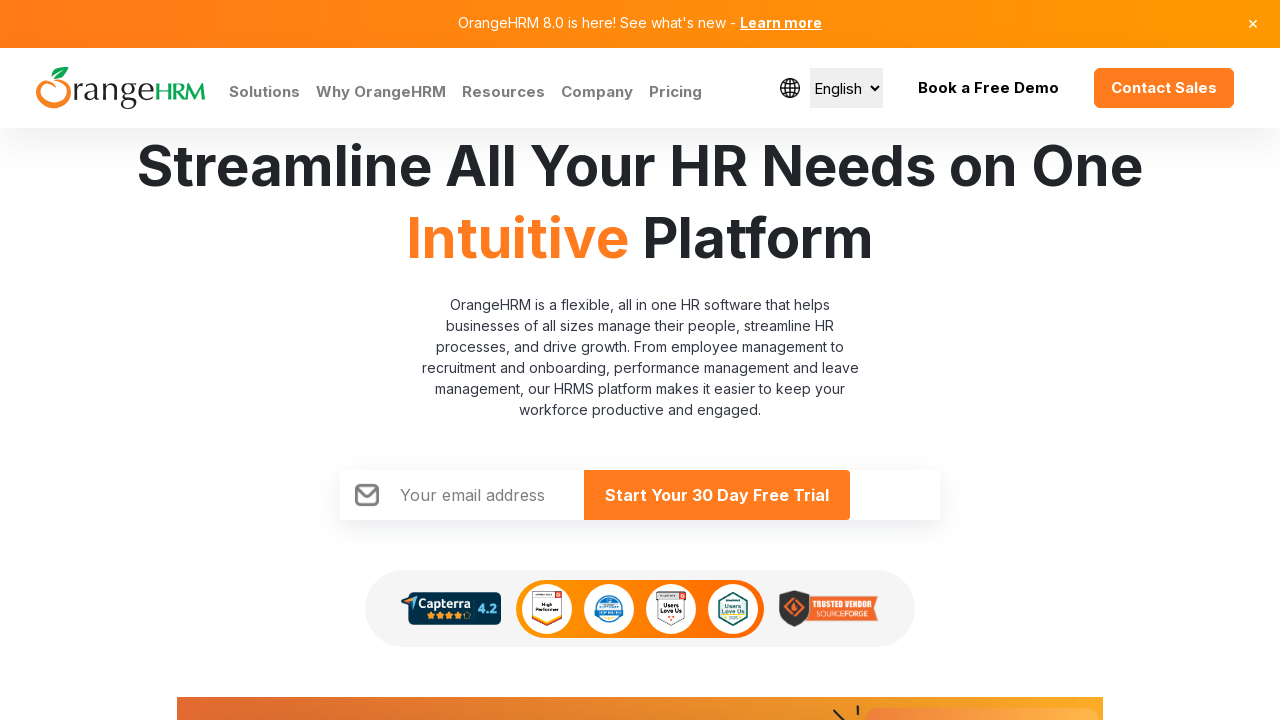

Closed the new page/window
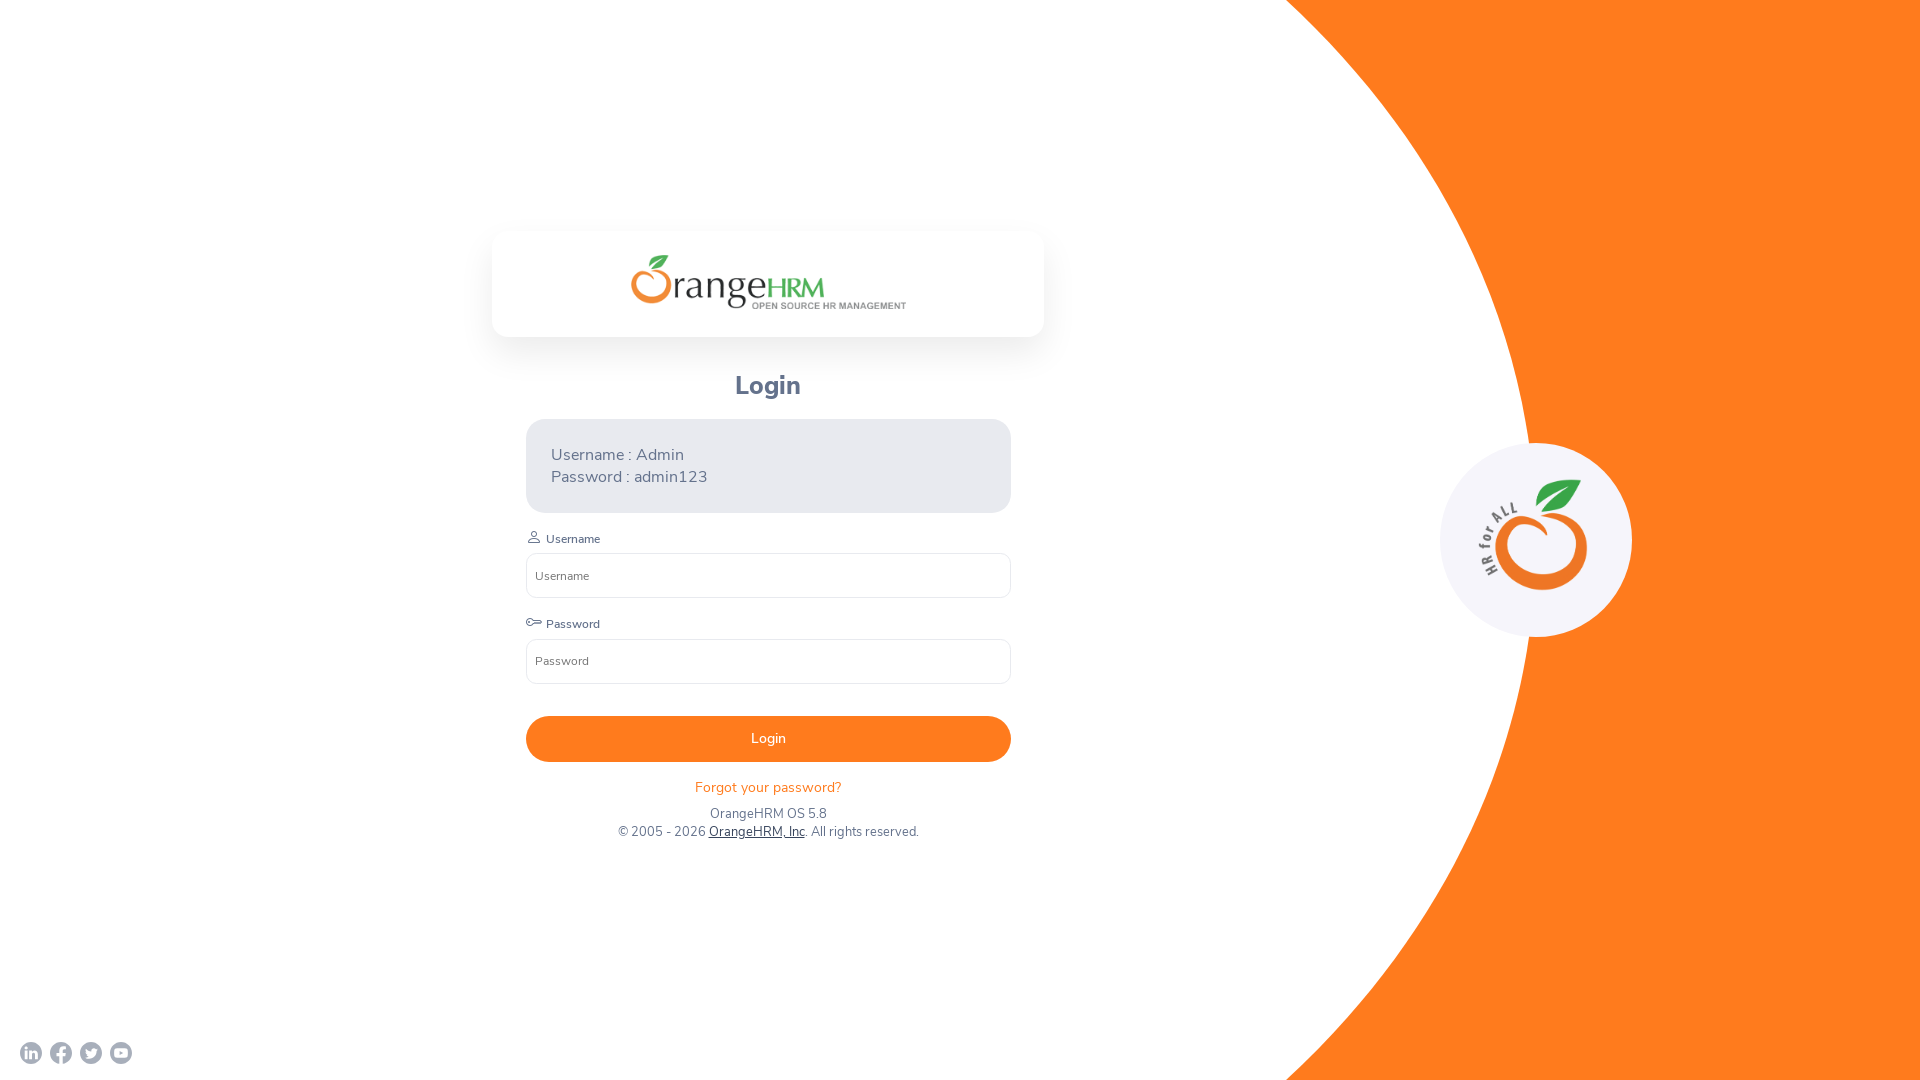

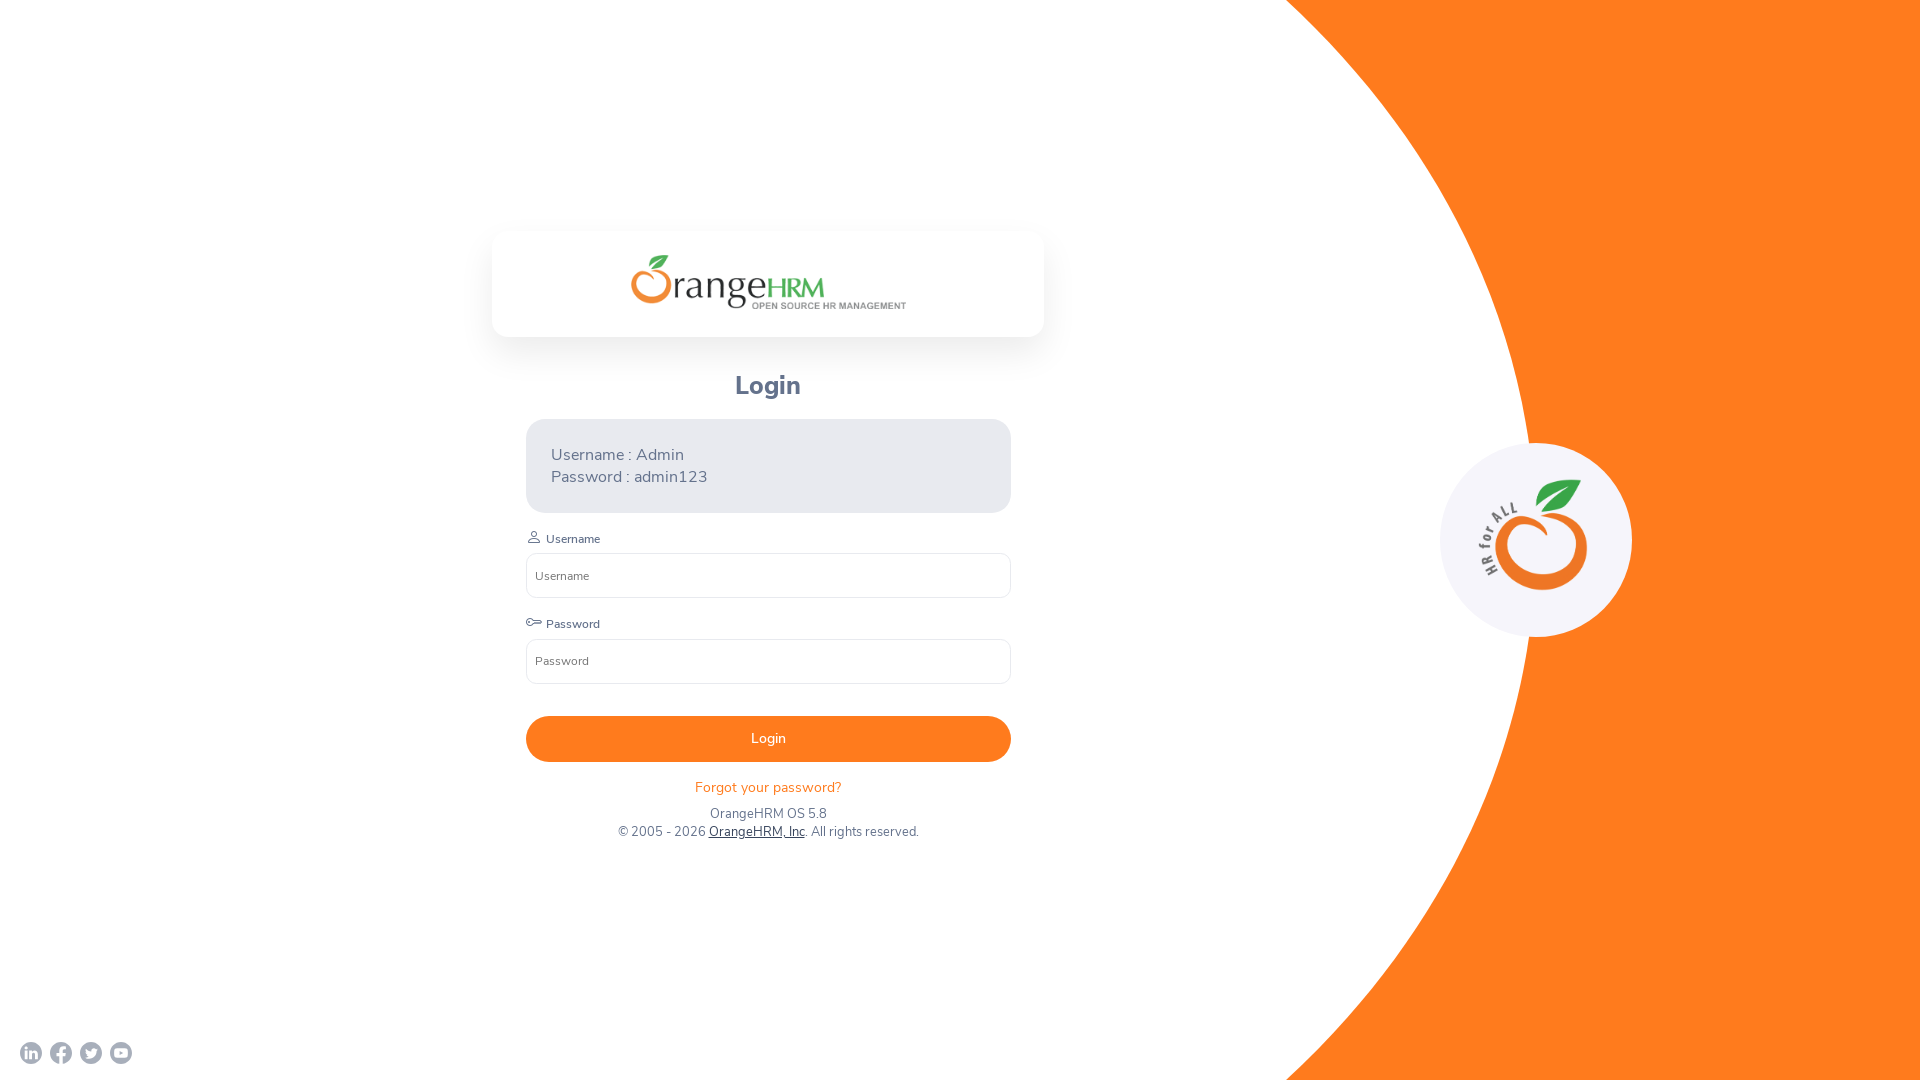